Tests a registration form by filling all required input fields in the first block with text, submitting the form, and verifying the success message appears.

Starting URL: http://suninjuly.github.io/registration1.html

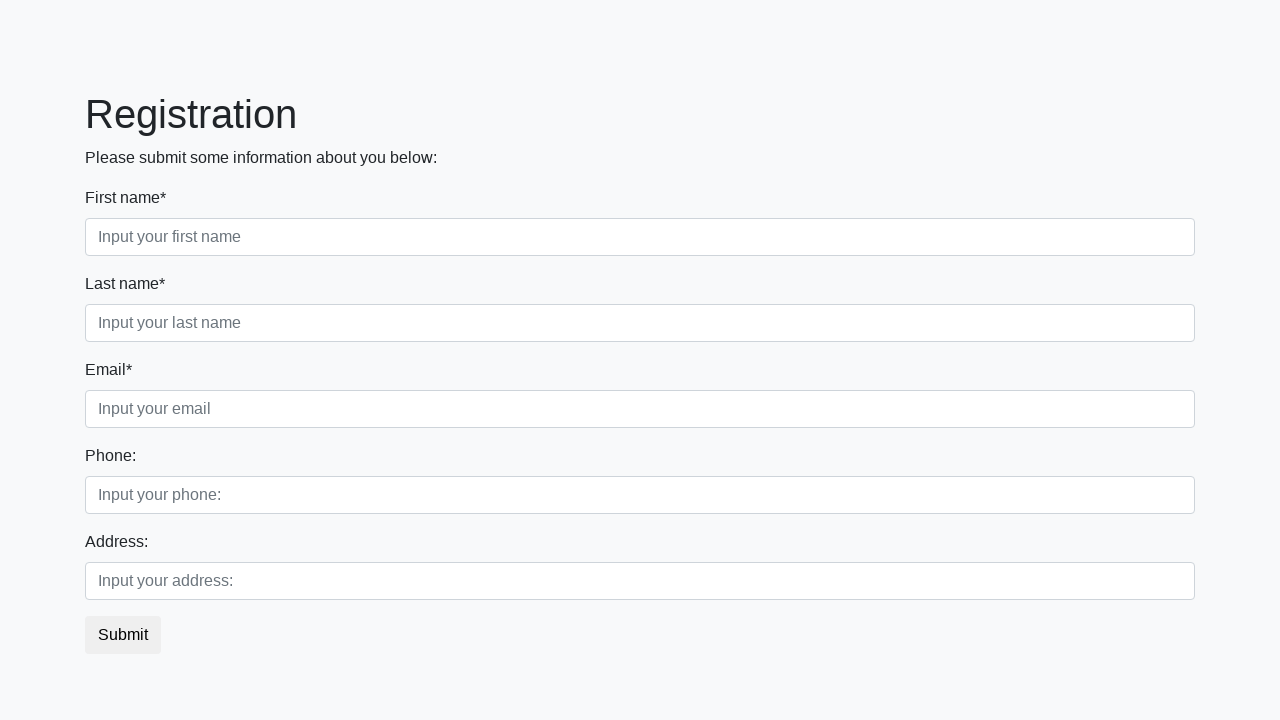

Located all input fields in the first block of the registration form
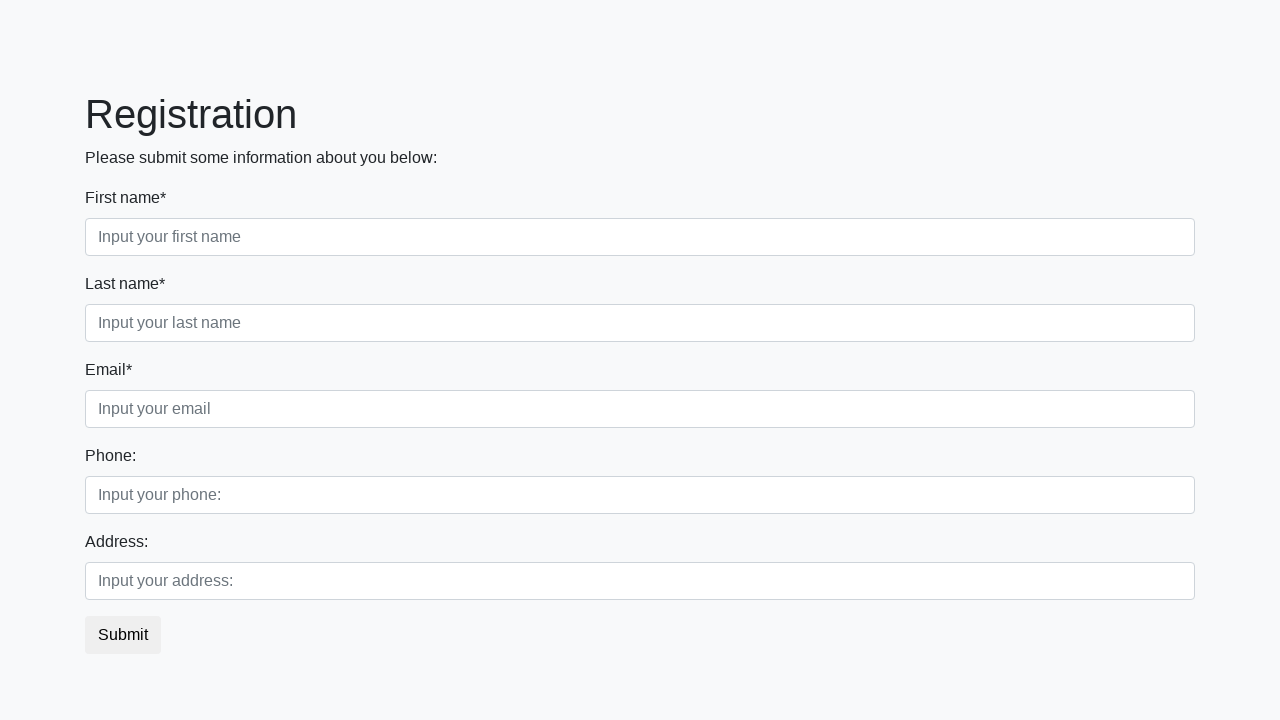

Found 3 input fields in the first block
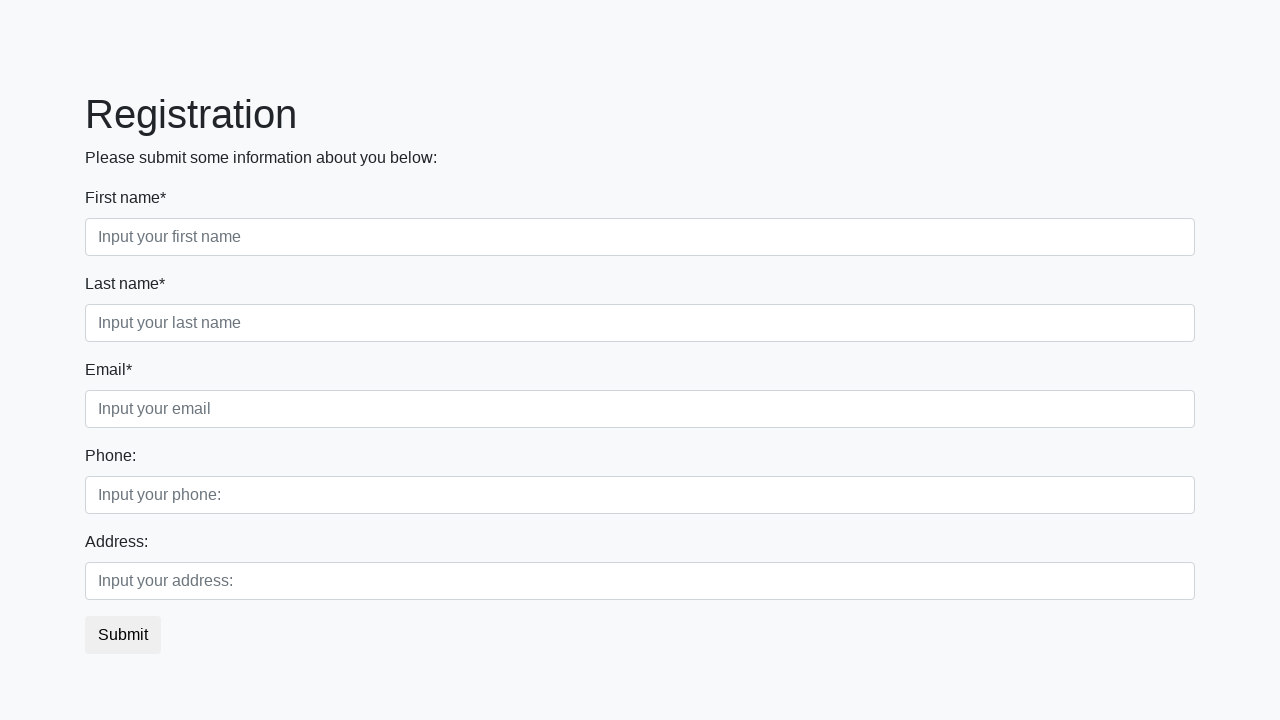

Filled input field 1 of 3 with 'Test Answer' on .first_block .form-group input >> nth=0
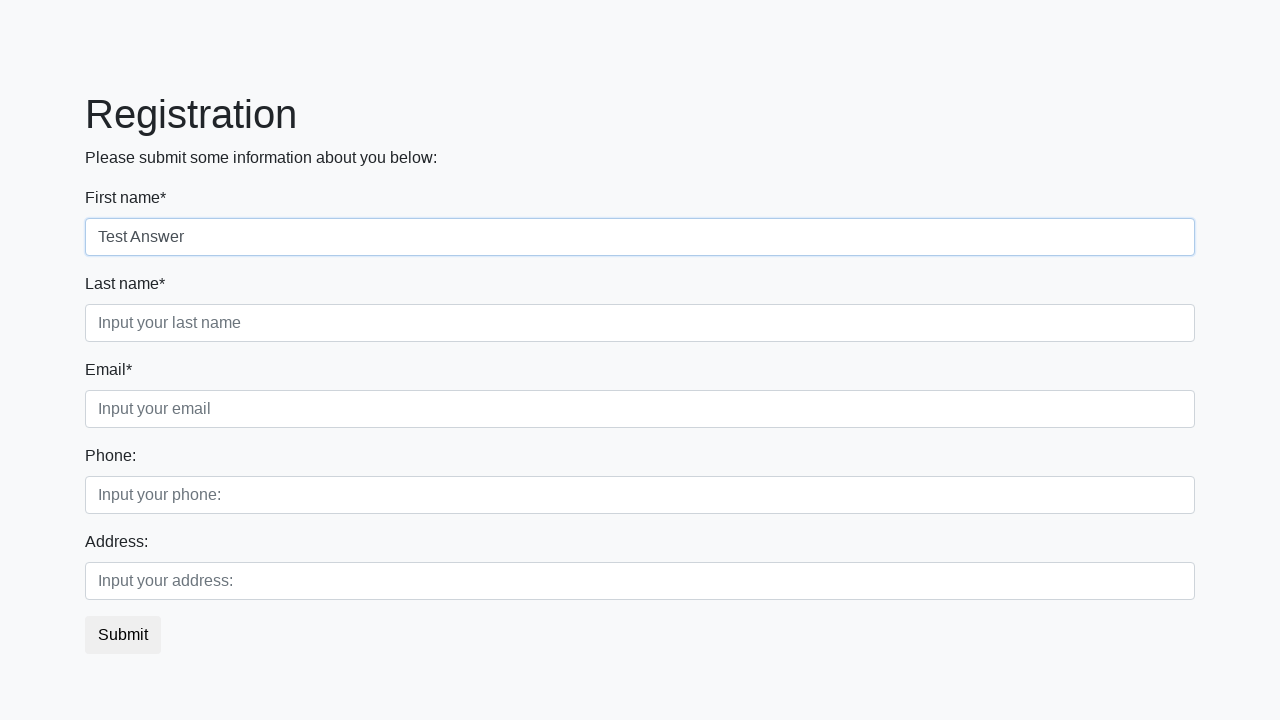

Filled input field 2 of 3 with 'Test Answer' on .first_block .form-group input >> nth=1
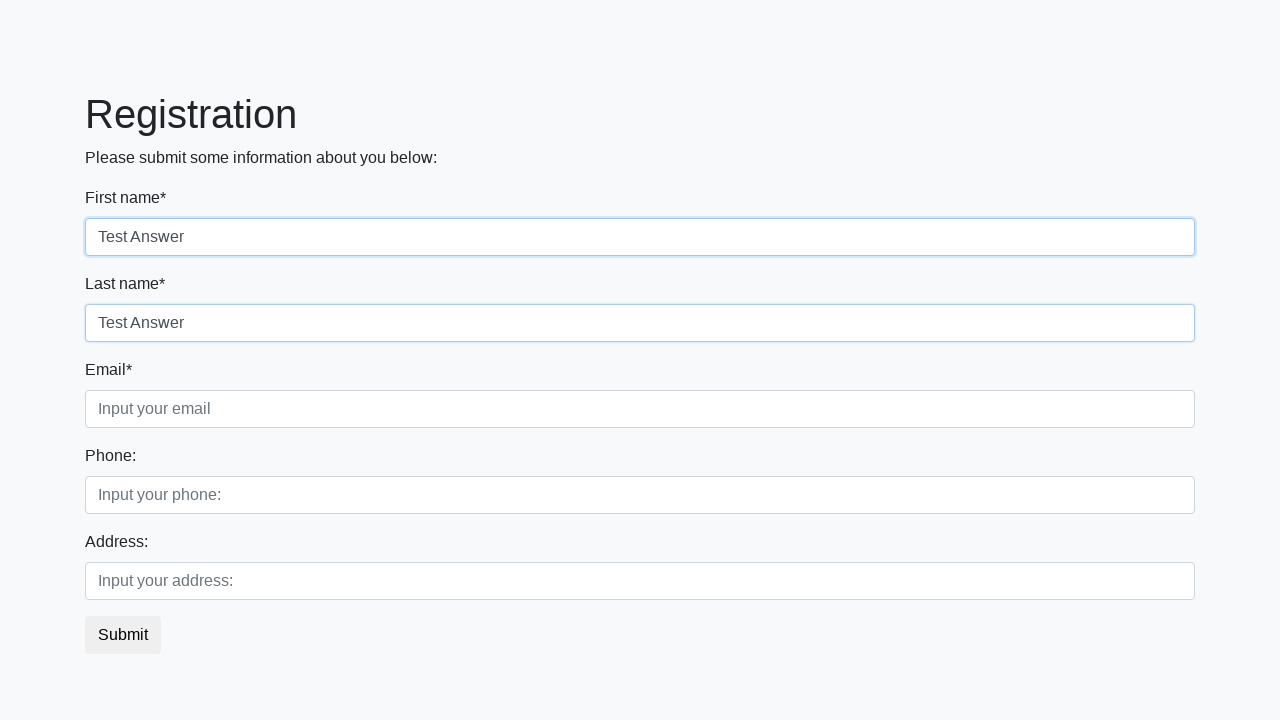

Filled input field 3 of 3 with 'Test Answer' on .first_block .form-group input >> nth=2
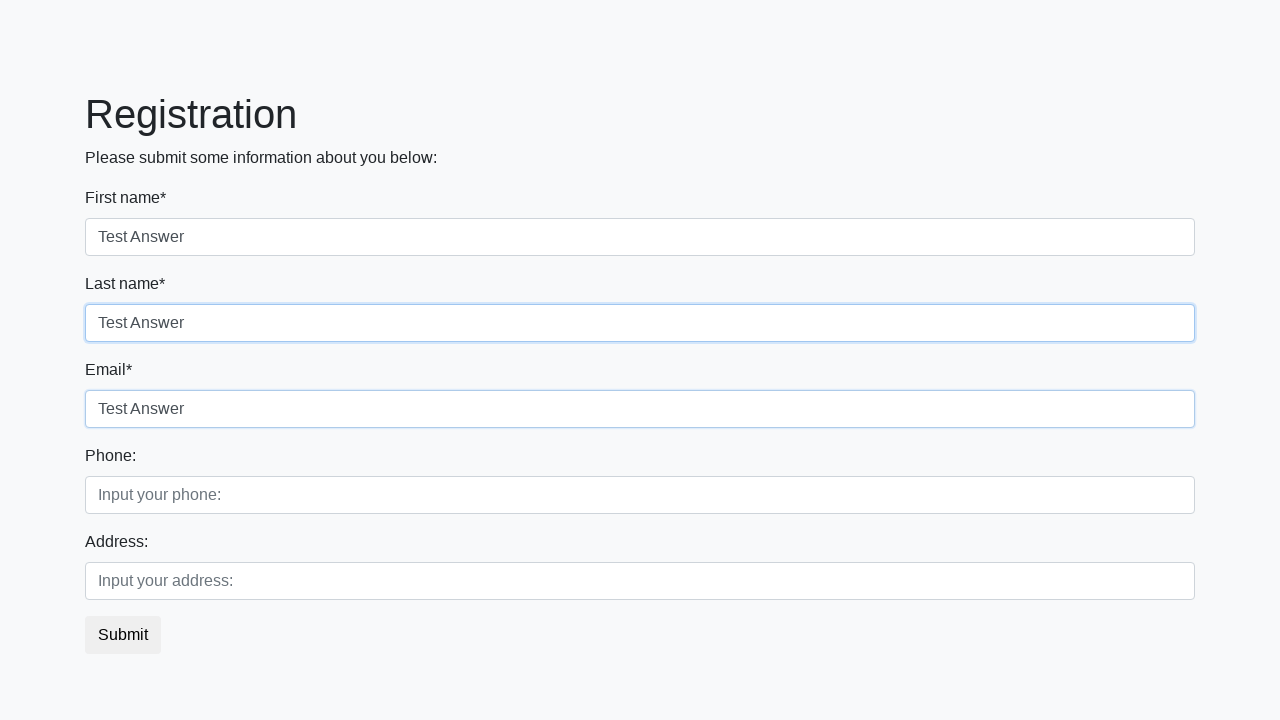

Clicked the submit button to submit the registration form at (123, 635) on button.btn
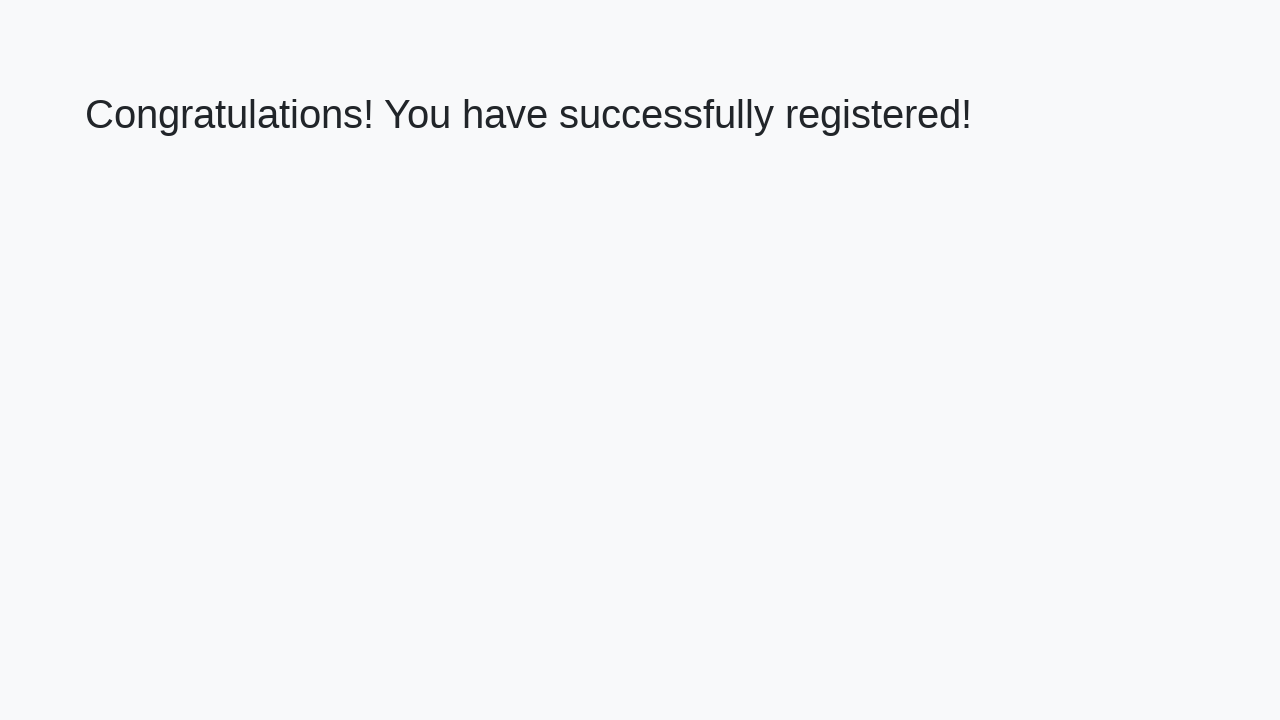

Success message heading appeared on the page
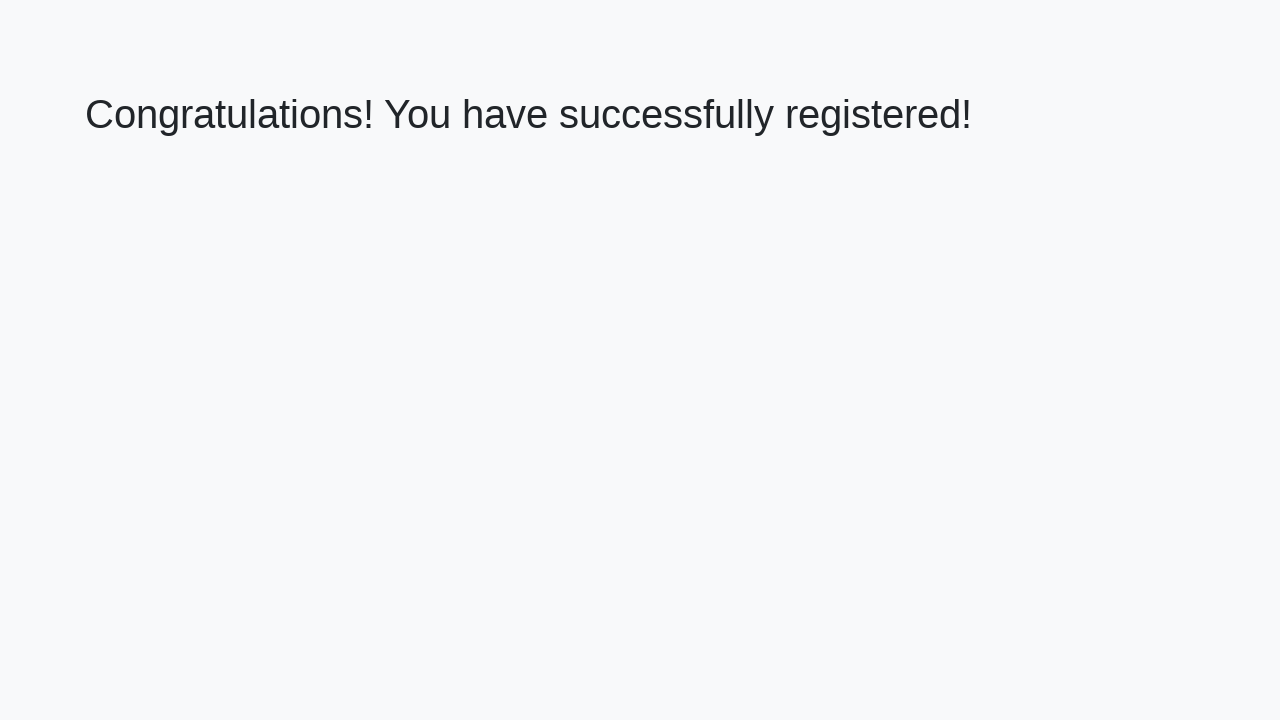

Retrieved success message text: 'Congratulations! You have successfully registered!'
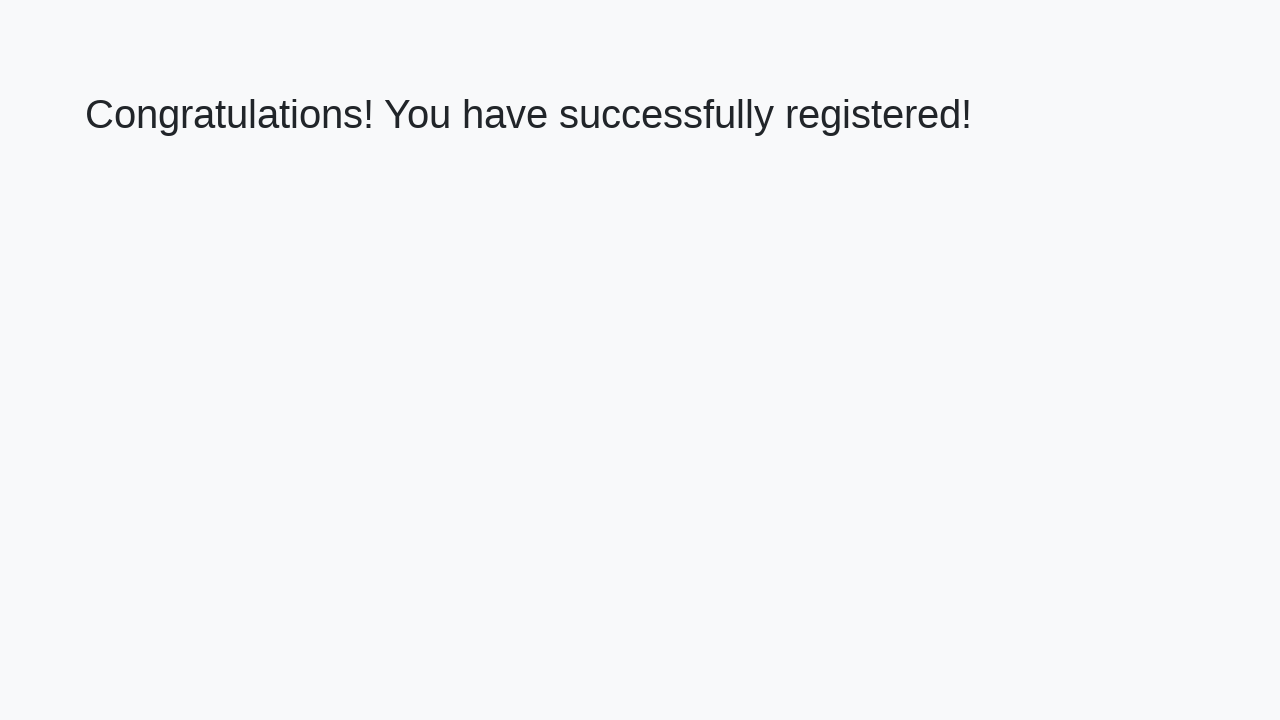

Verified that success message matches expected text
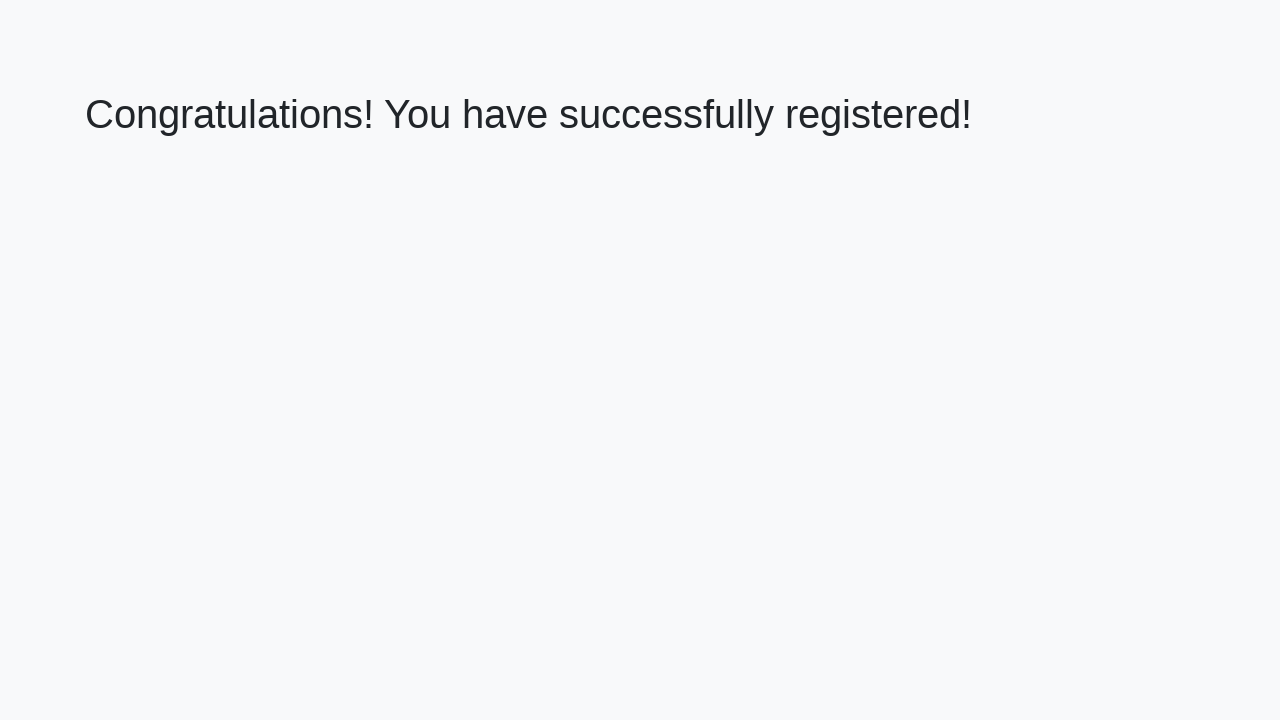

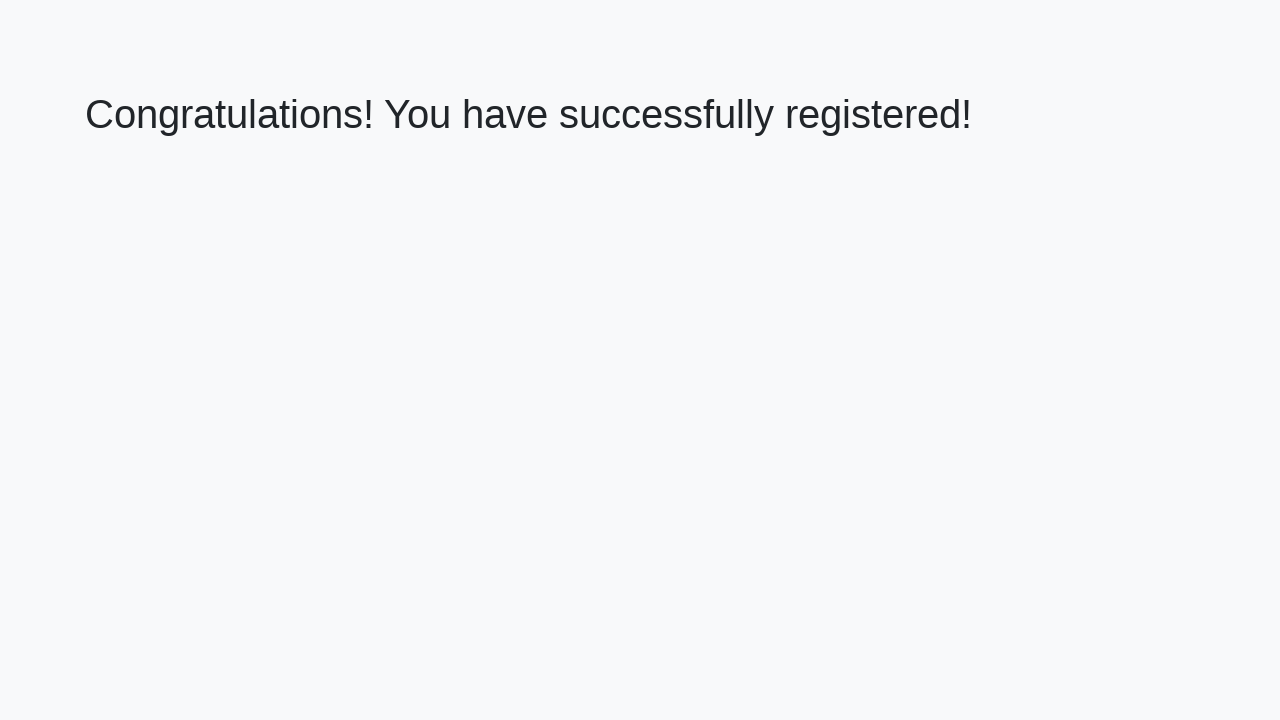